Selects the 4th option (index 3) from a dropdown menu

Starting URL: https://seleniumbase.io/demo_page

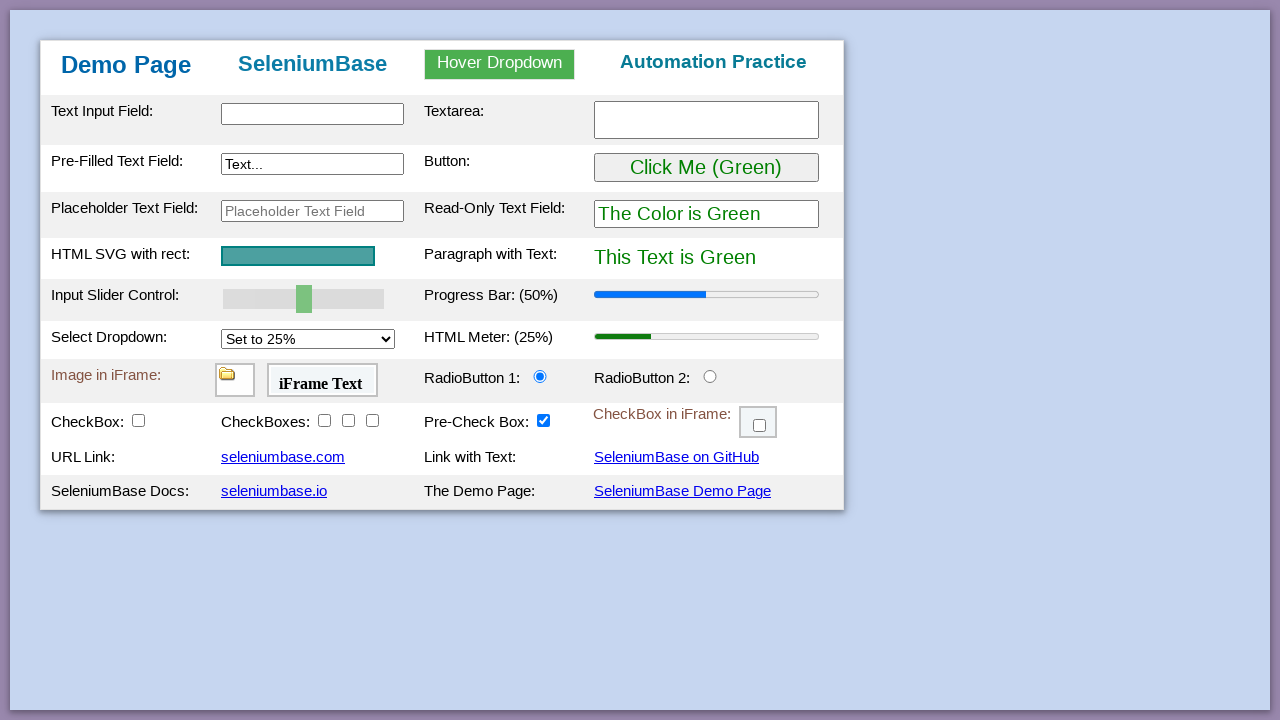

Selected the 4th option (index 3) from dropdown menu on #mySelect
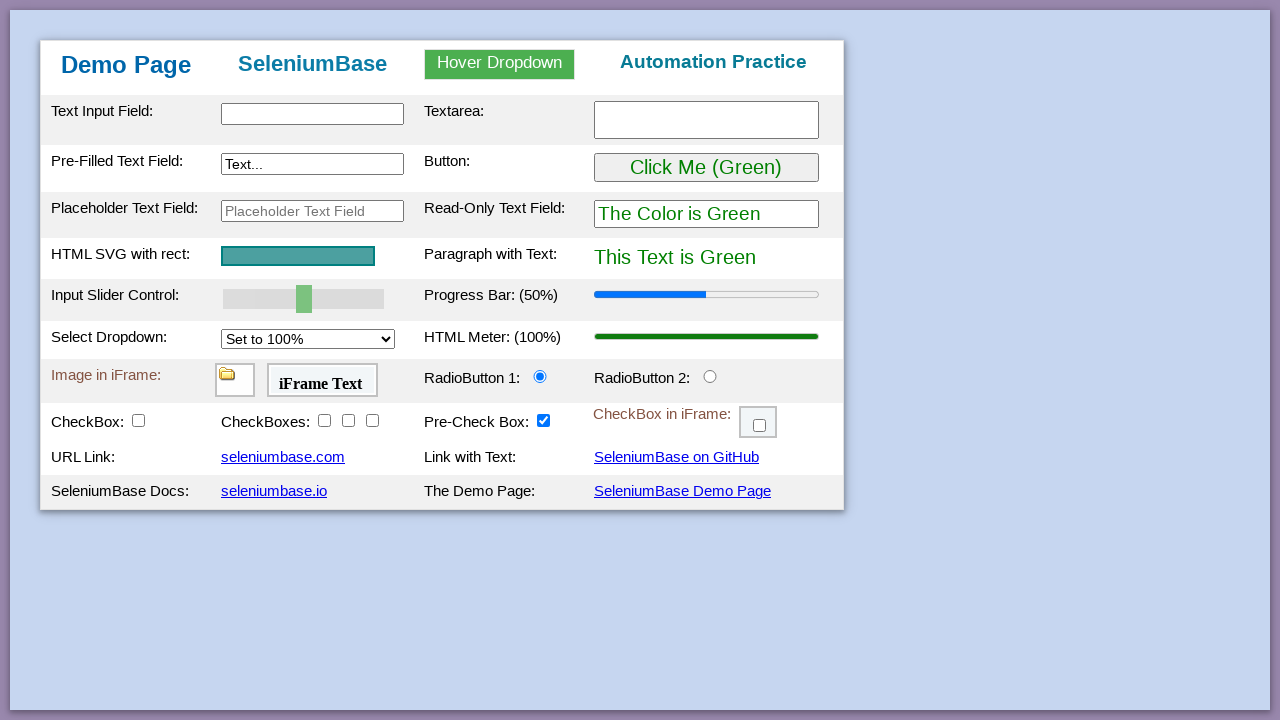

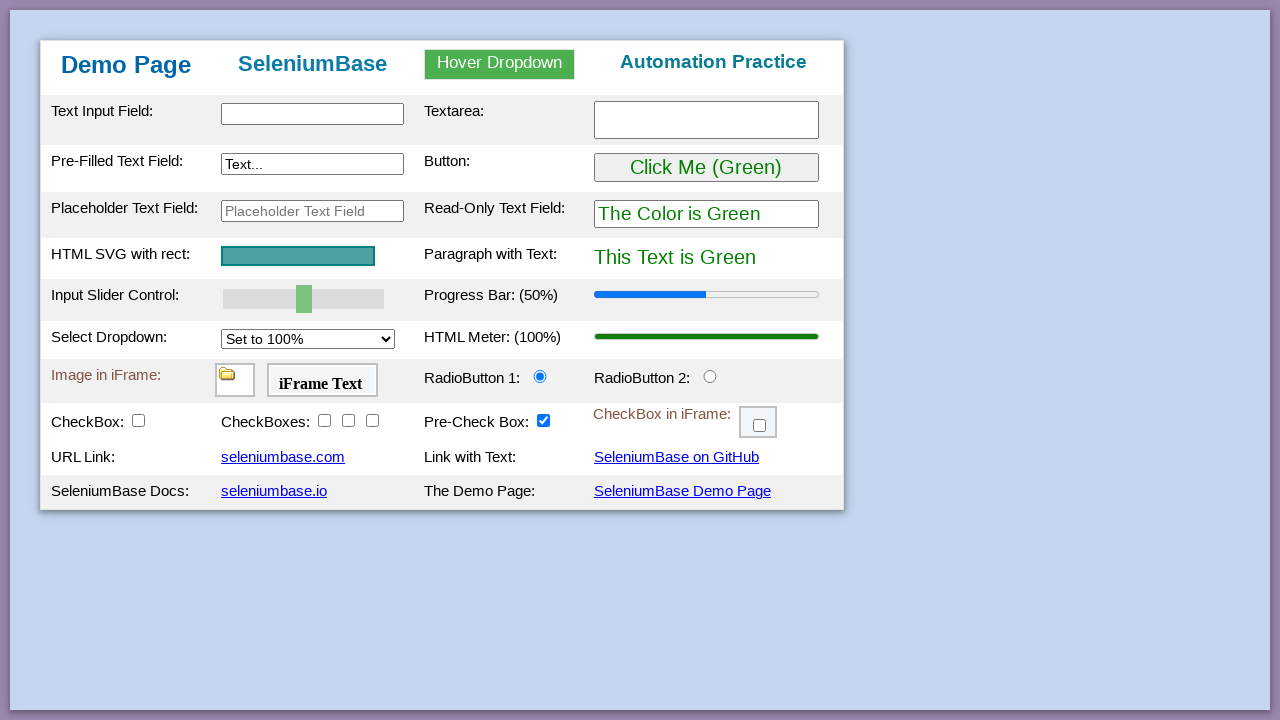